Tests navigation through the yoga website by clicking on About Us and Trainers links using Chrome browser

Starting URL: https://srirvali33.github.io/Yogawebsite/

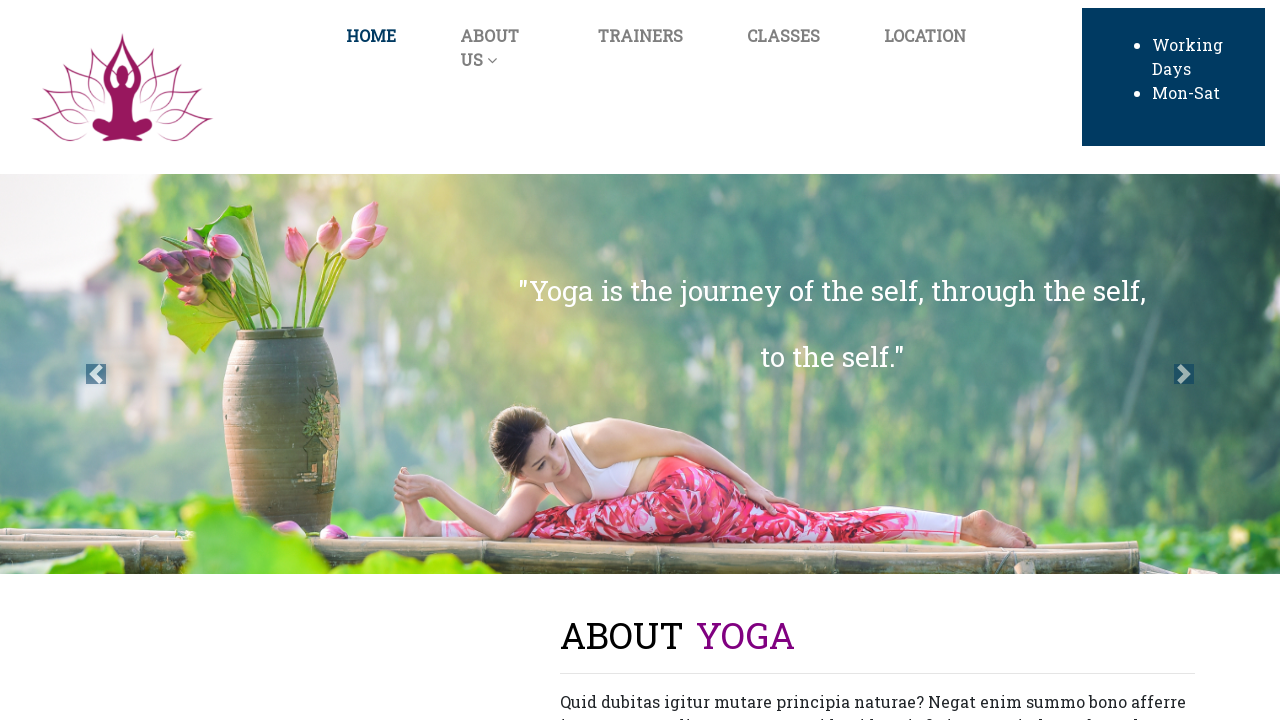

Clicked on About Us link at (481, 48) on text=ABOUT US
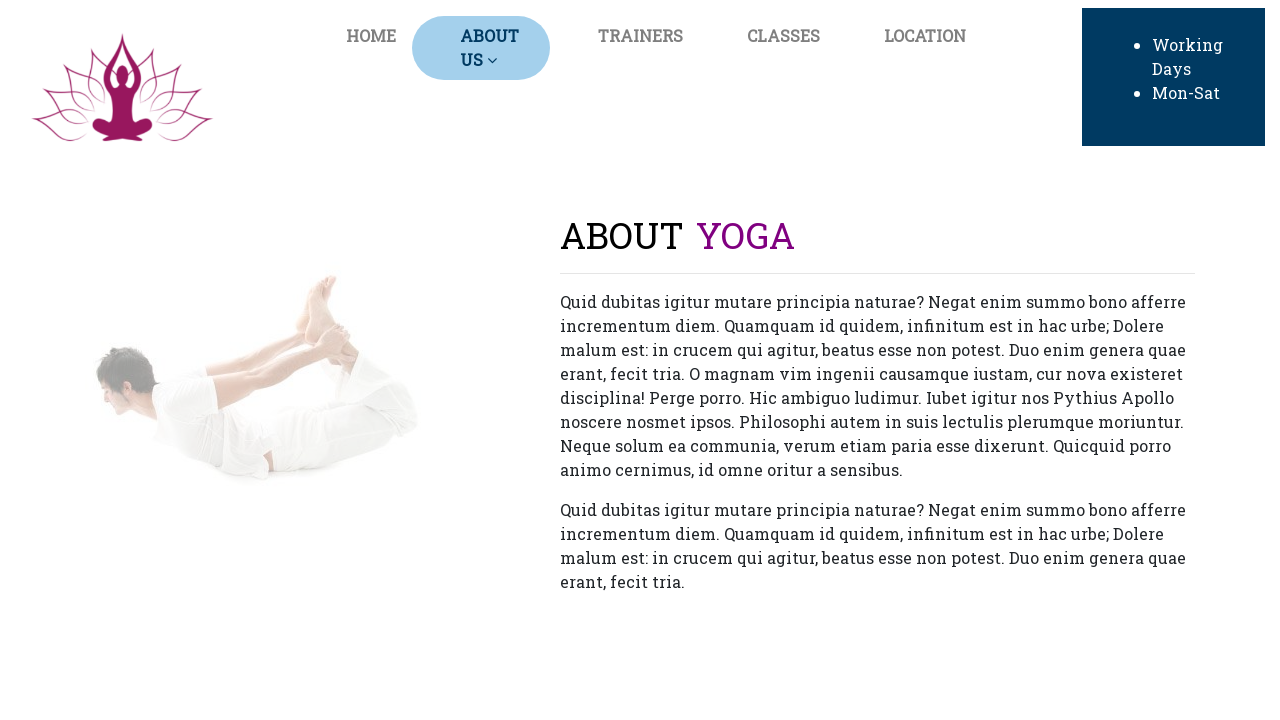

Clicked on Trainers link at (625, 48) on text=TRAINERS
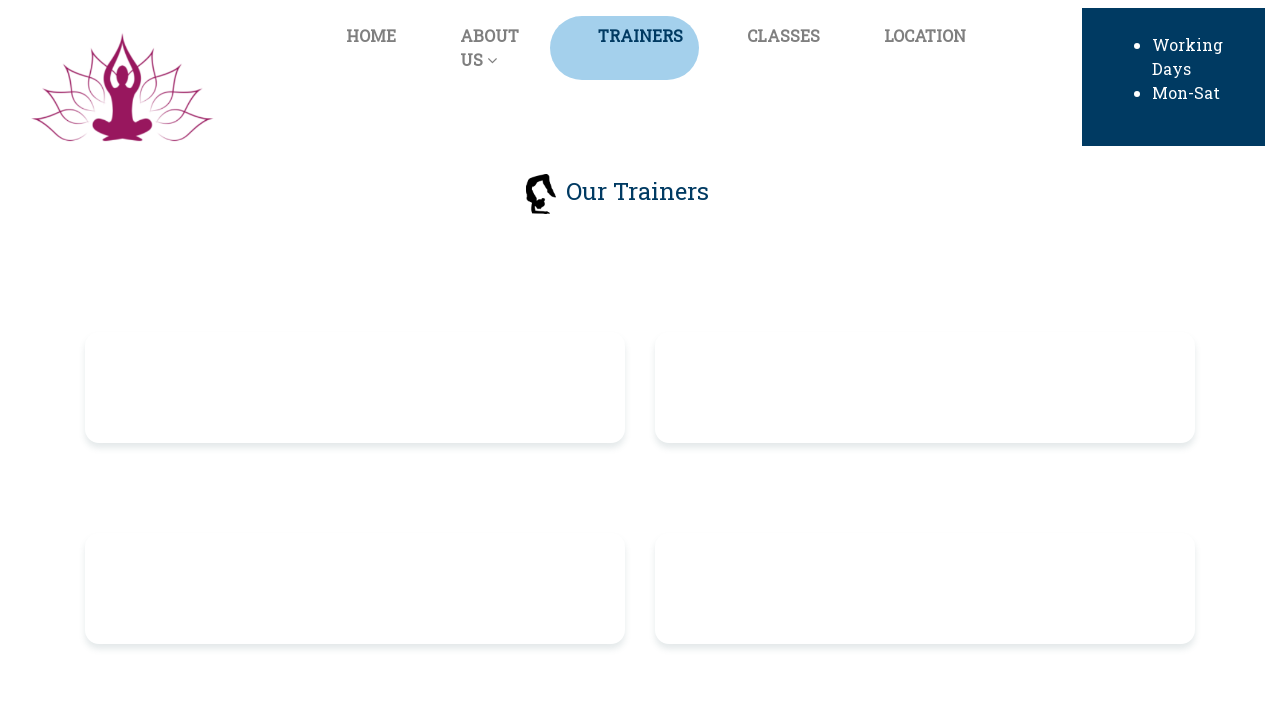

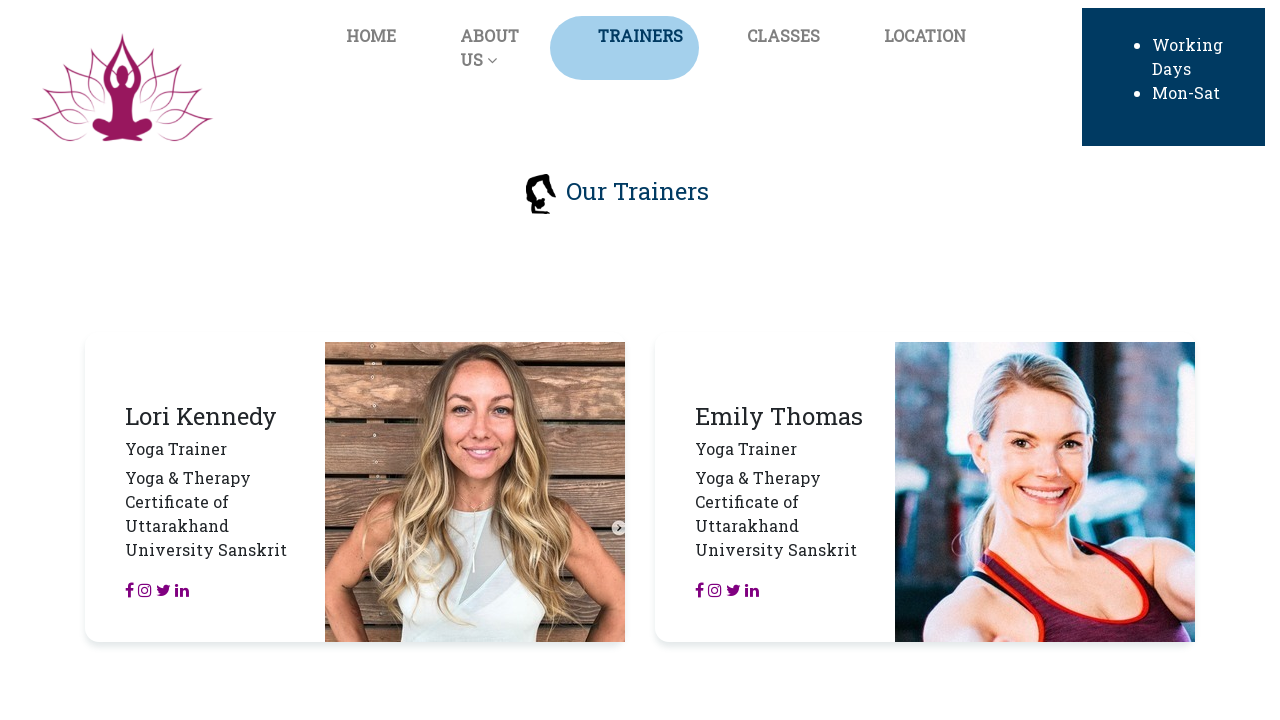